Navigates to an LMS homepage and clicks on the second navigation menu item to view the course listing, then waits for course items to load.

Starting URL: https://alchemy.hguy.co/lms/

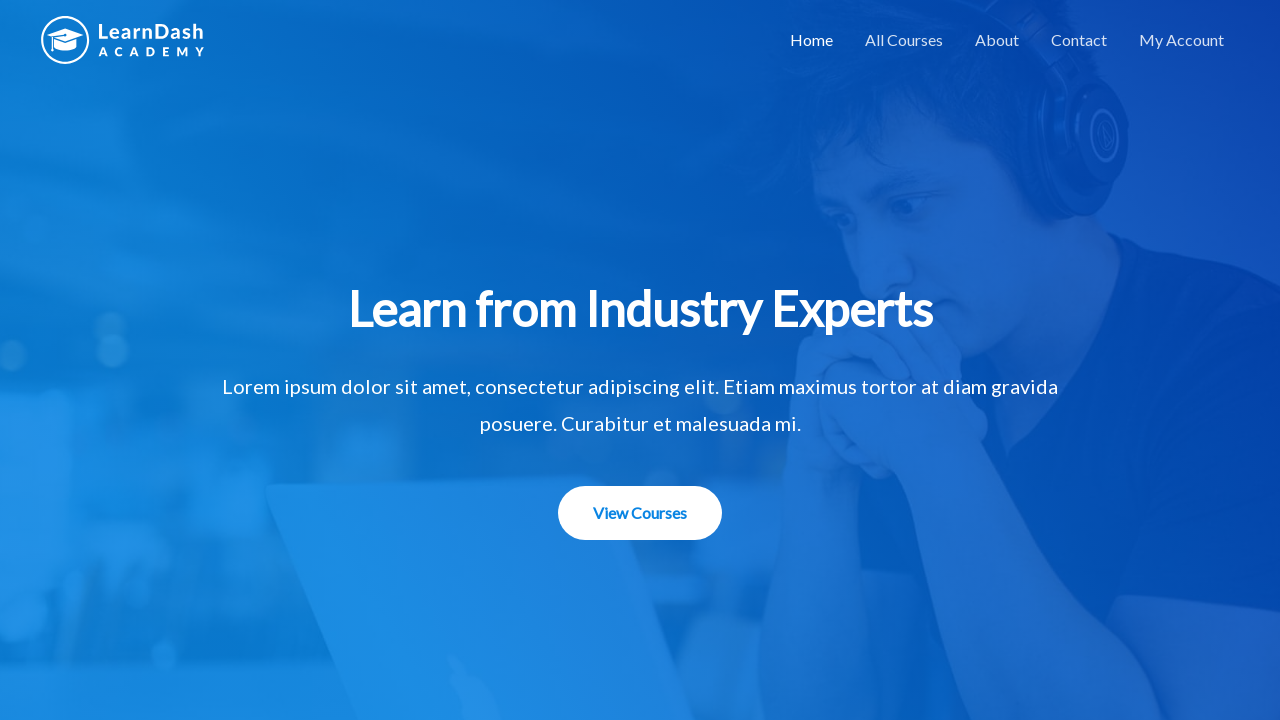

Navigated to LMS homepage
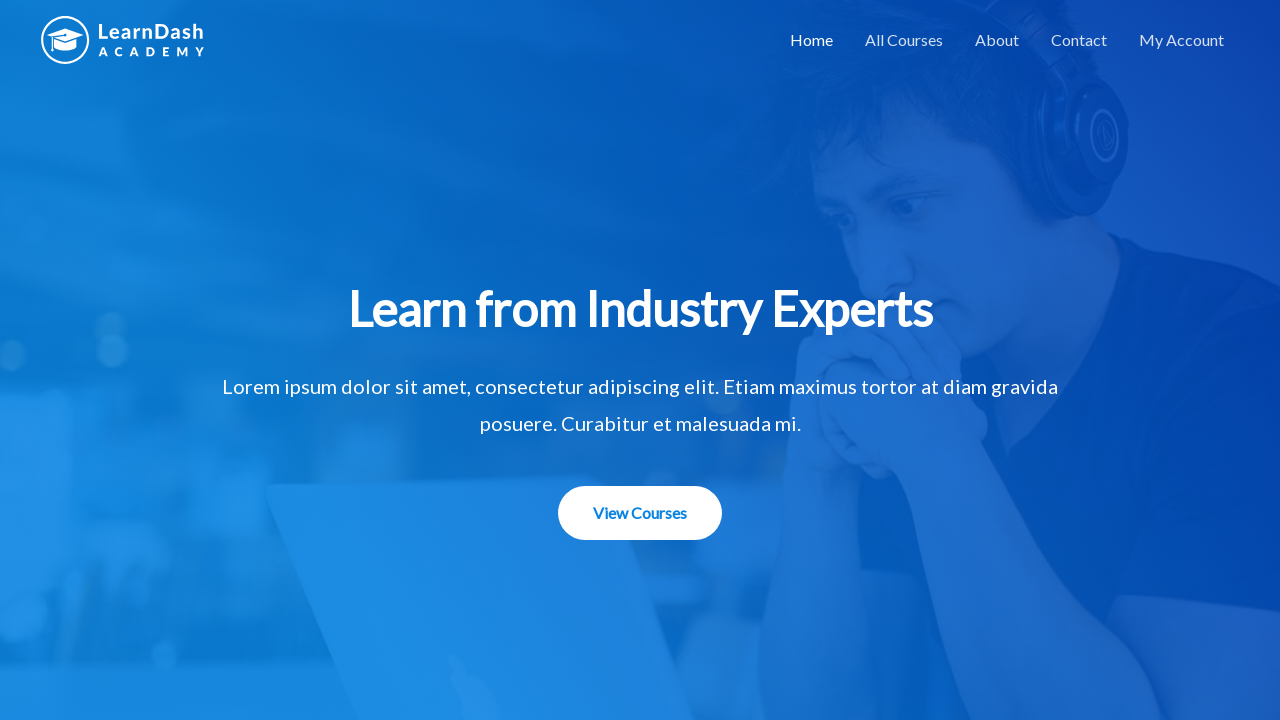

Clicked on second navigation menu item to view course listing at (904, 40) on ul[class*='nav-'] > li:nth-child(2) > a
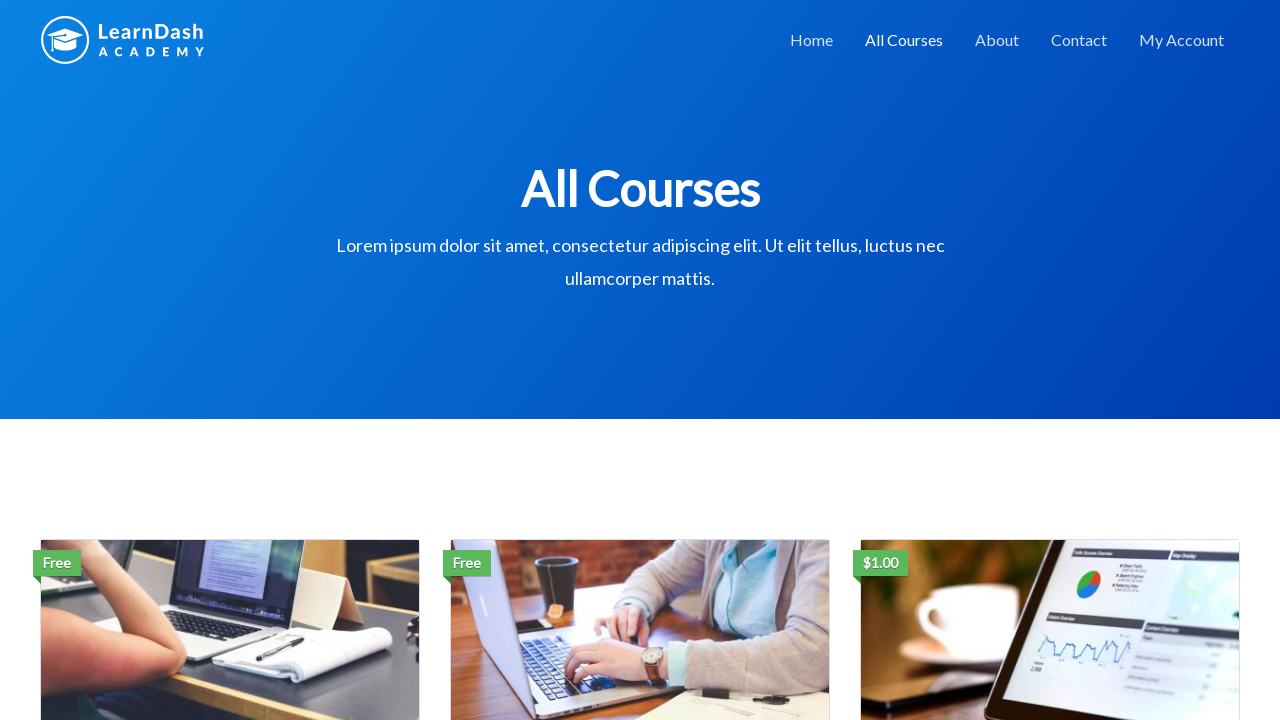

Course items loaded successfully
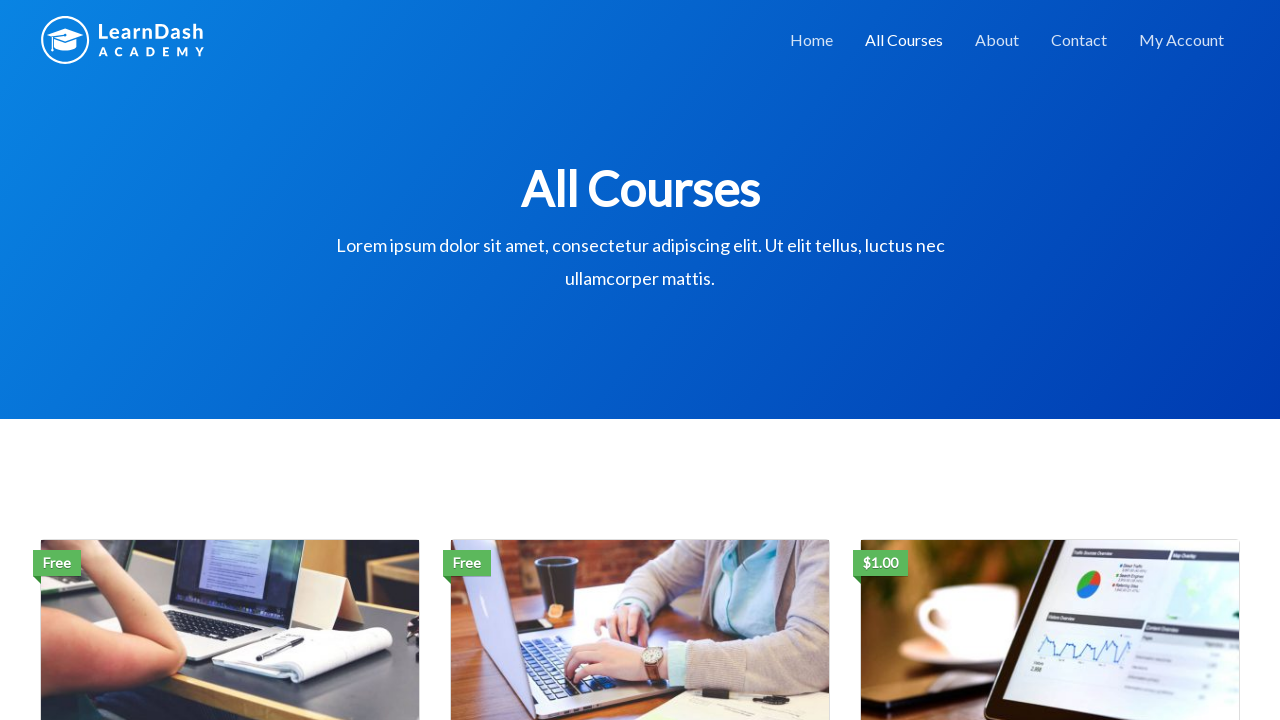

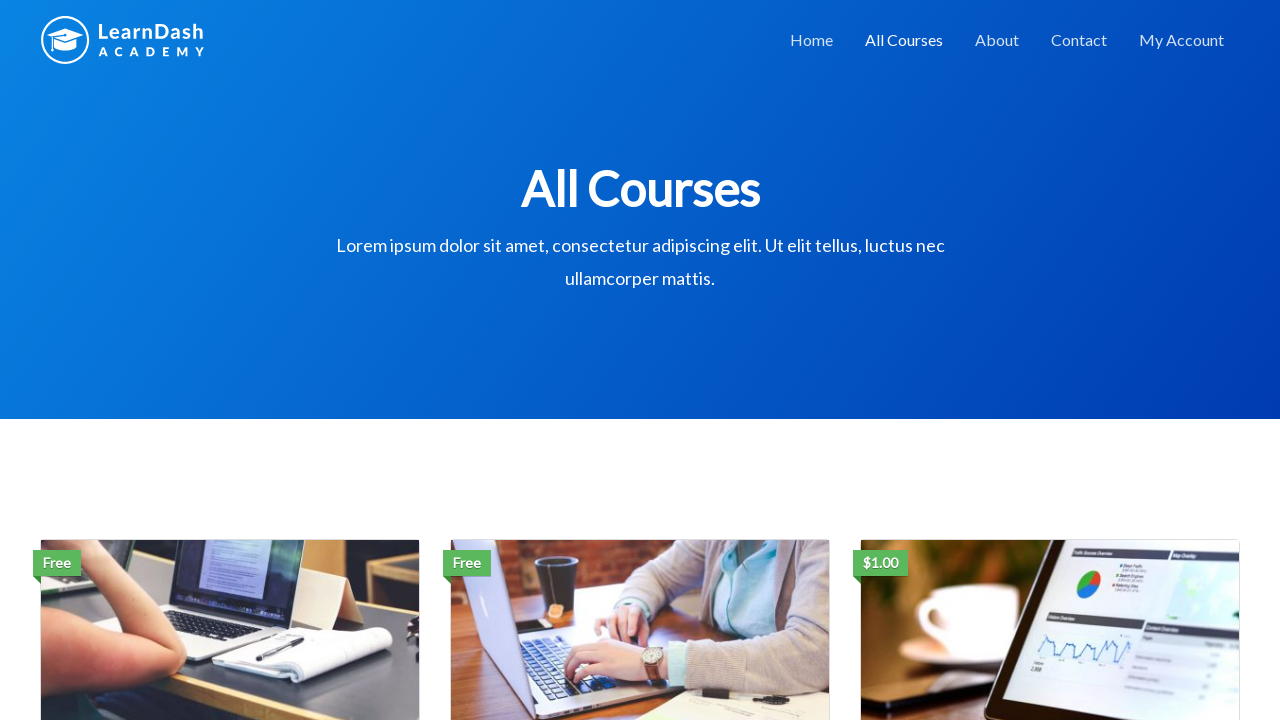